Fills out and submits a library registration form with personal information, membership type selection, genre preferences, and agreement acceptance

Starting URL: https://libraryregtest.ccbp.tech/

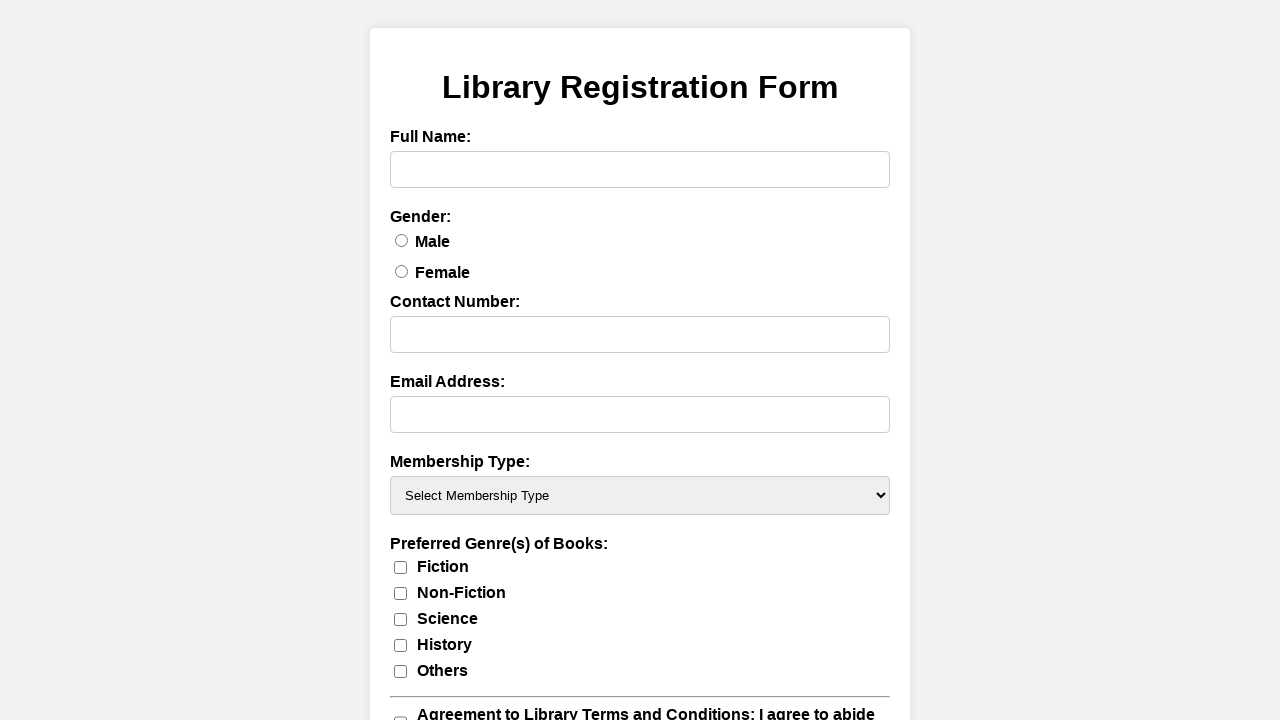

Filled full name field with 'Rajesh Kumar' on input[name='fullName']
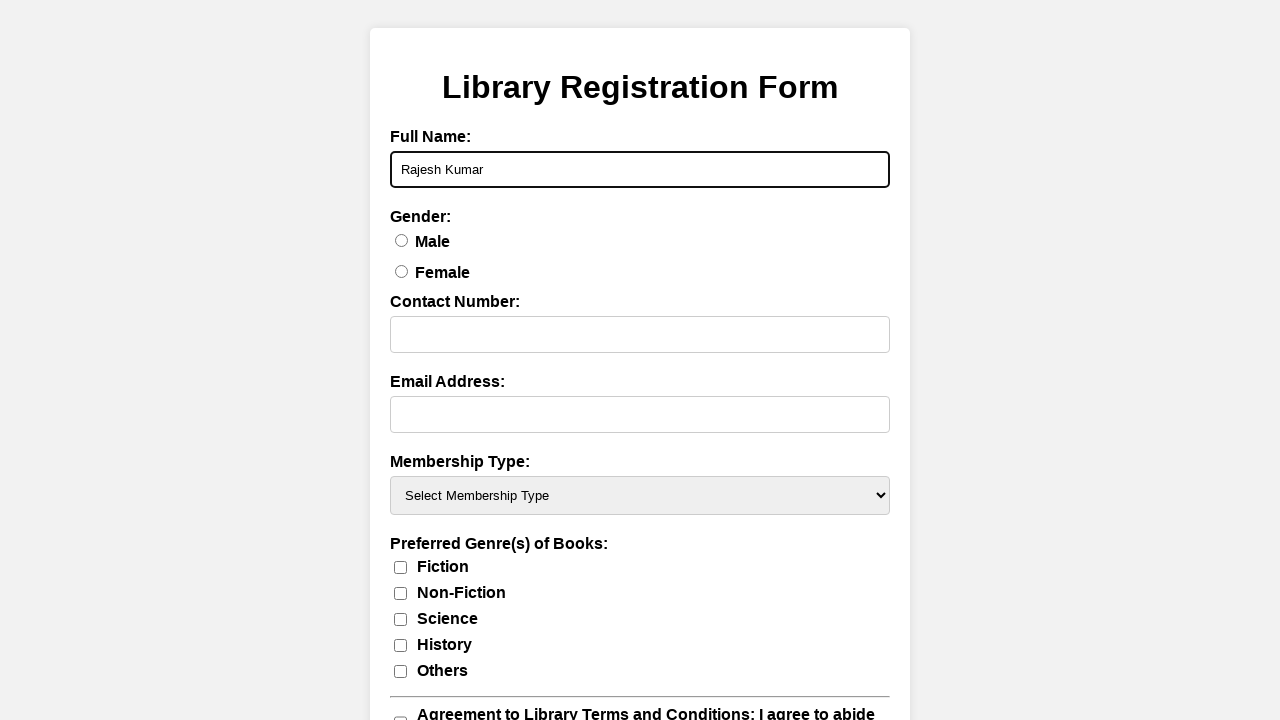

Selected male gender radio button at (402, 240) on #male
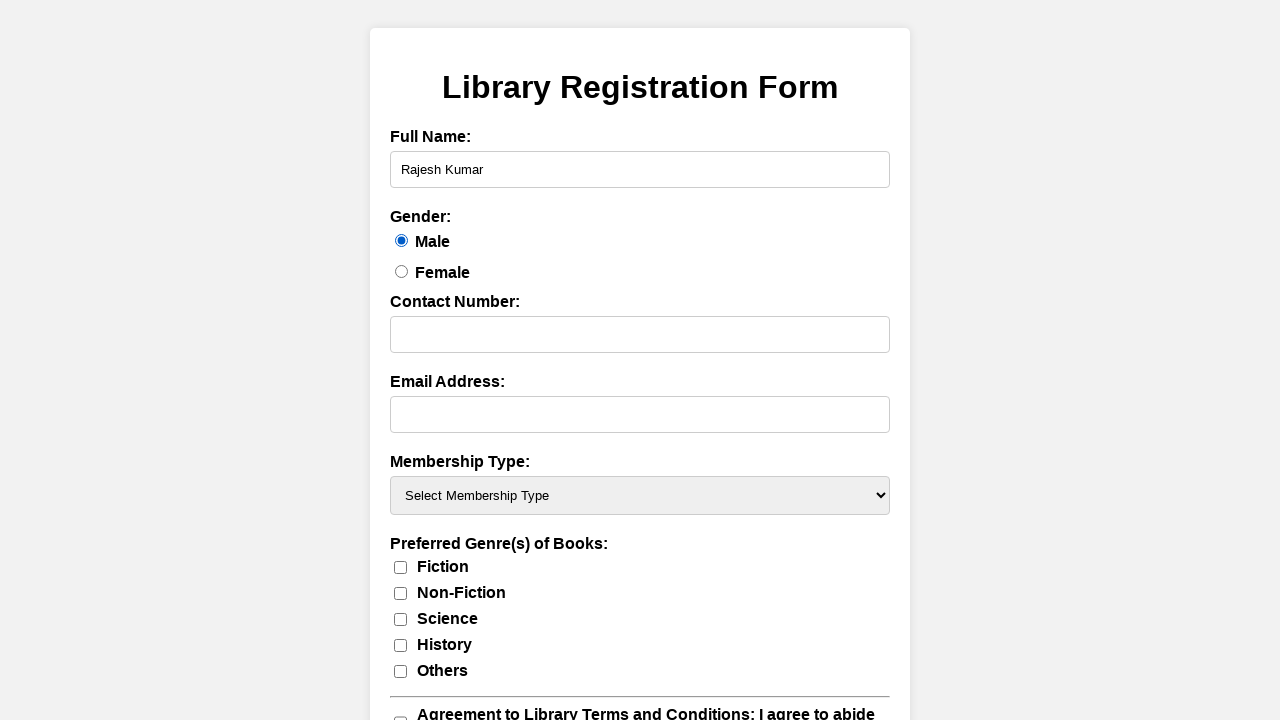

Filled contact number field with '9876543210' on #contactNumber
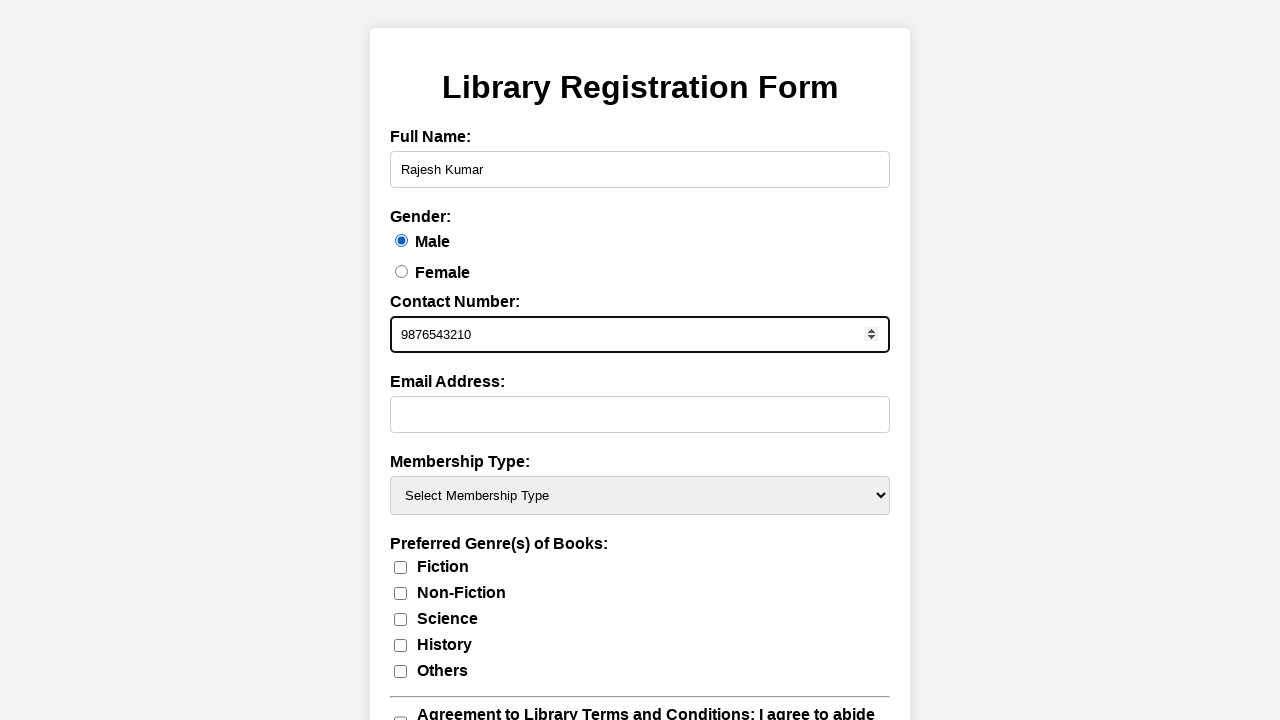

Filled email field with 'rajesh.kumar@example.com' on #email
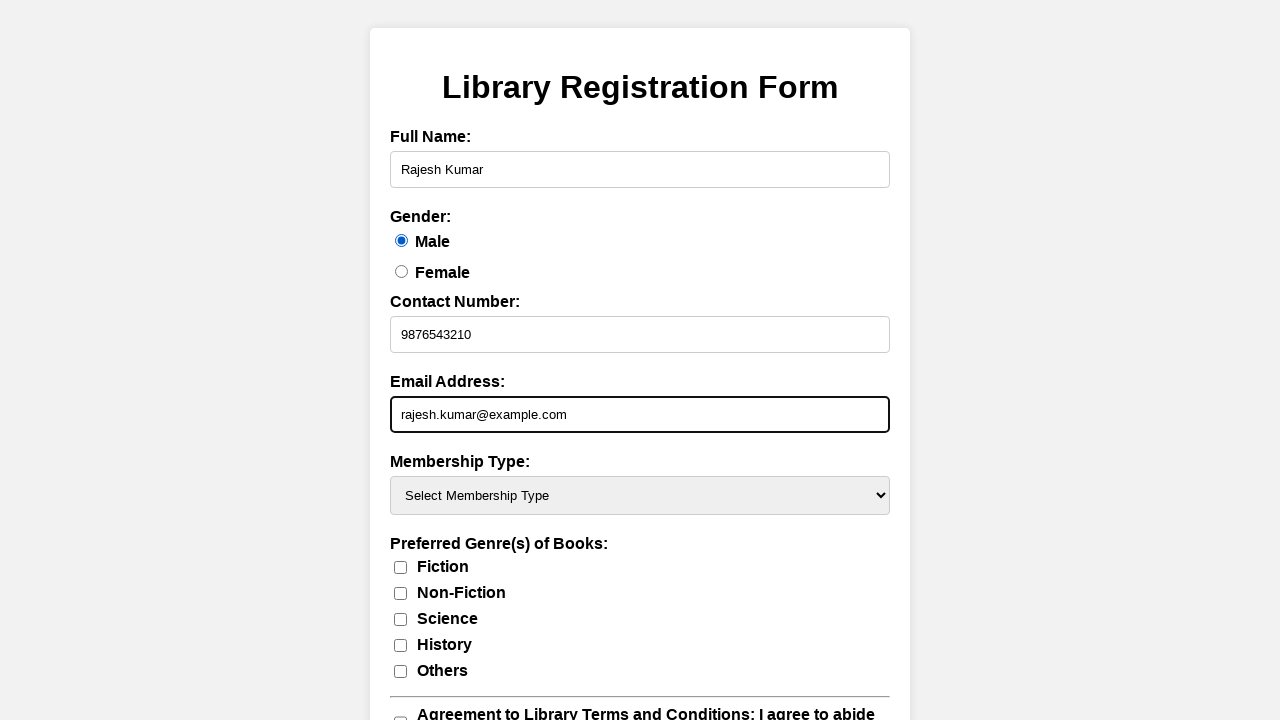

Selected 'individual' membership type from dropdown on select
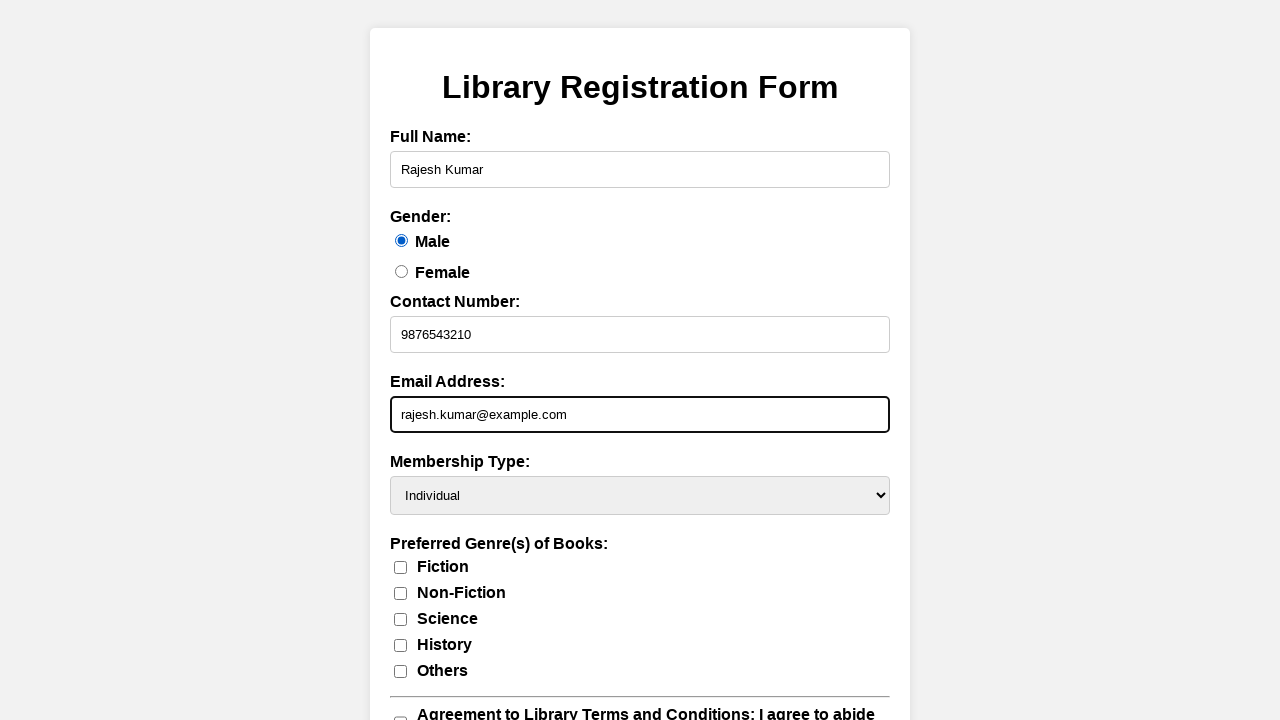

Selected fiction genre checkbox at (400, 567) on #fiction
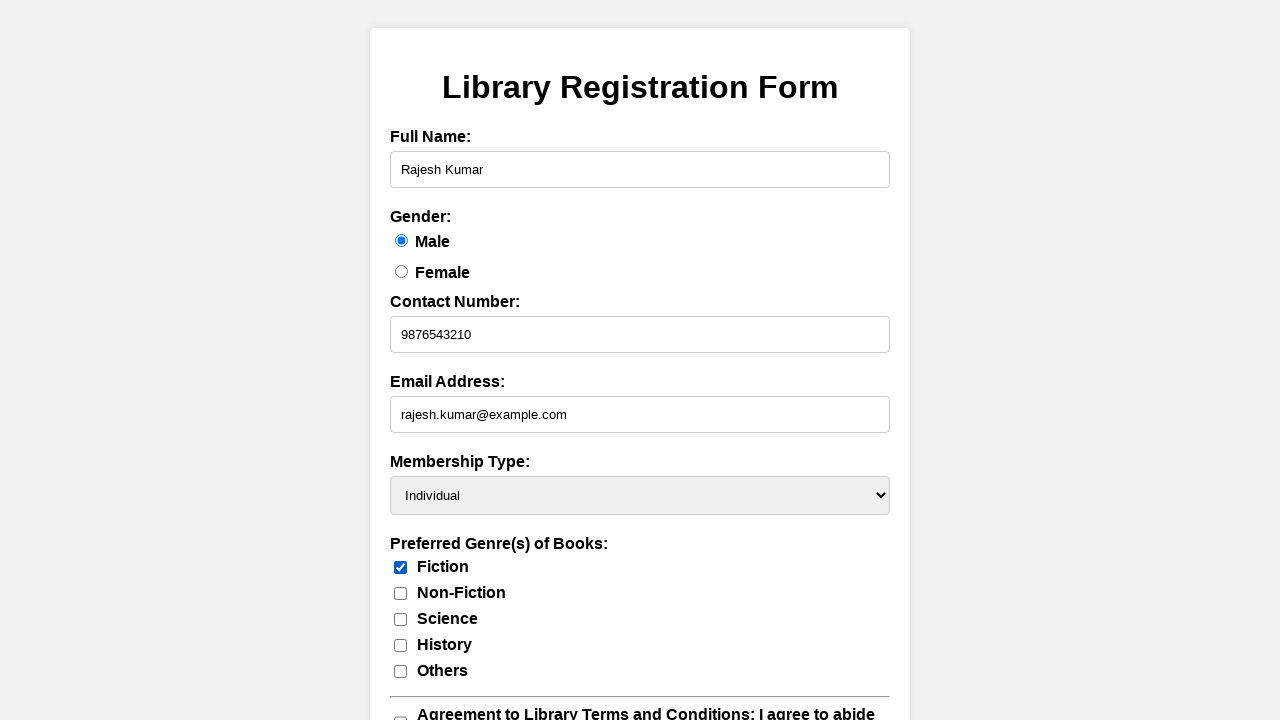

Selected science genre checkbox at (400, 619) on #science
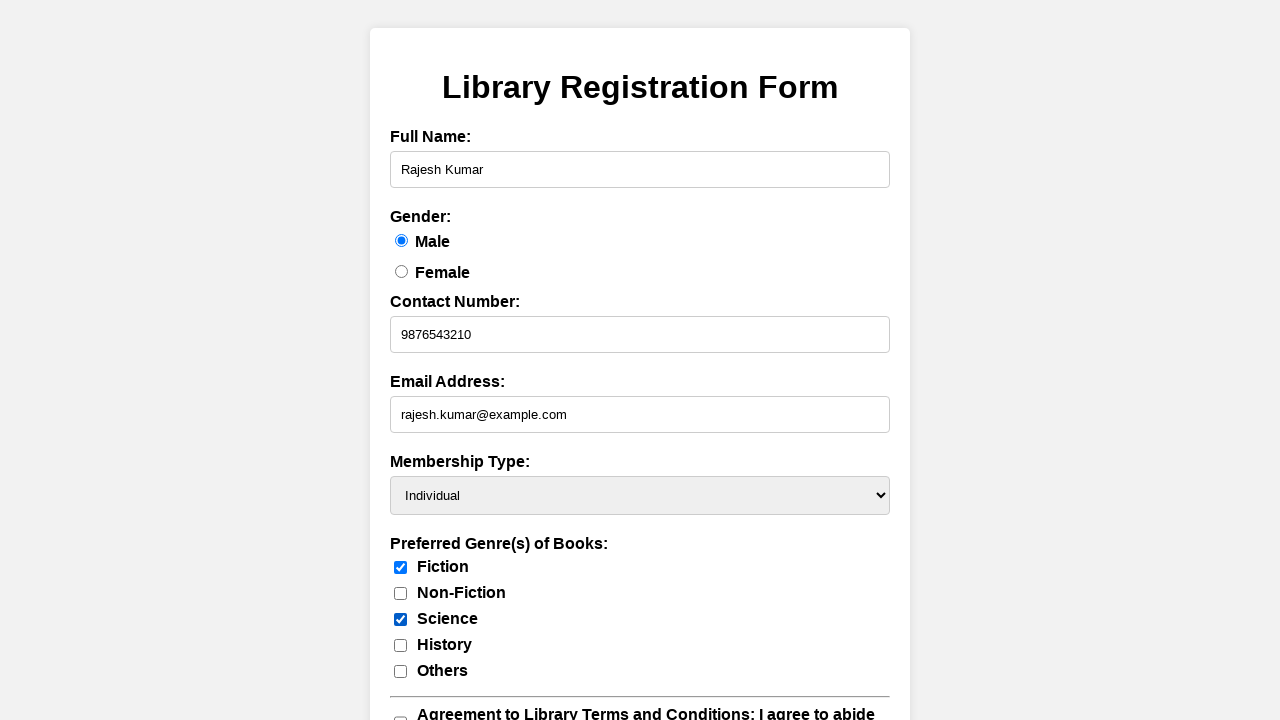

Accepted agreement checkbox at (400, 706) on #agreement
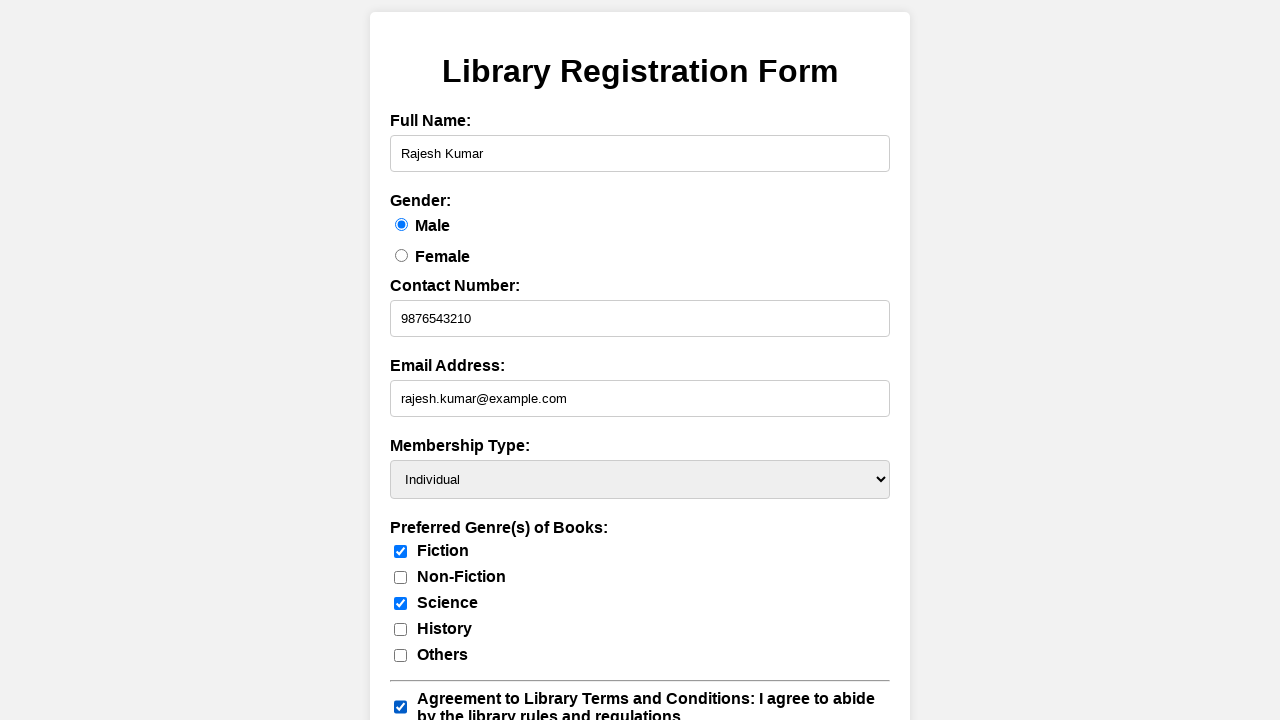

Clicked submit button to submit library registration form at (640, 654) on .submit-btn
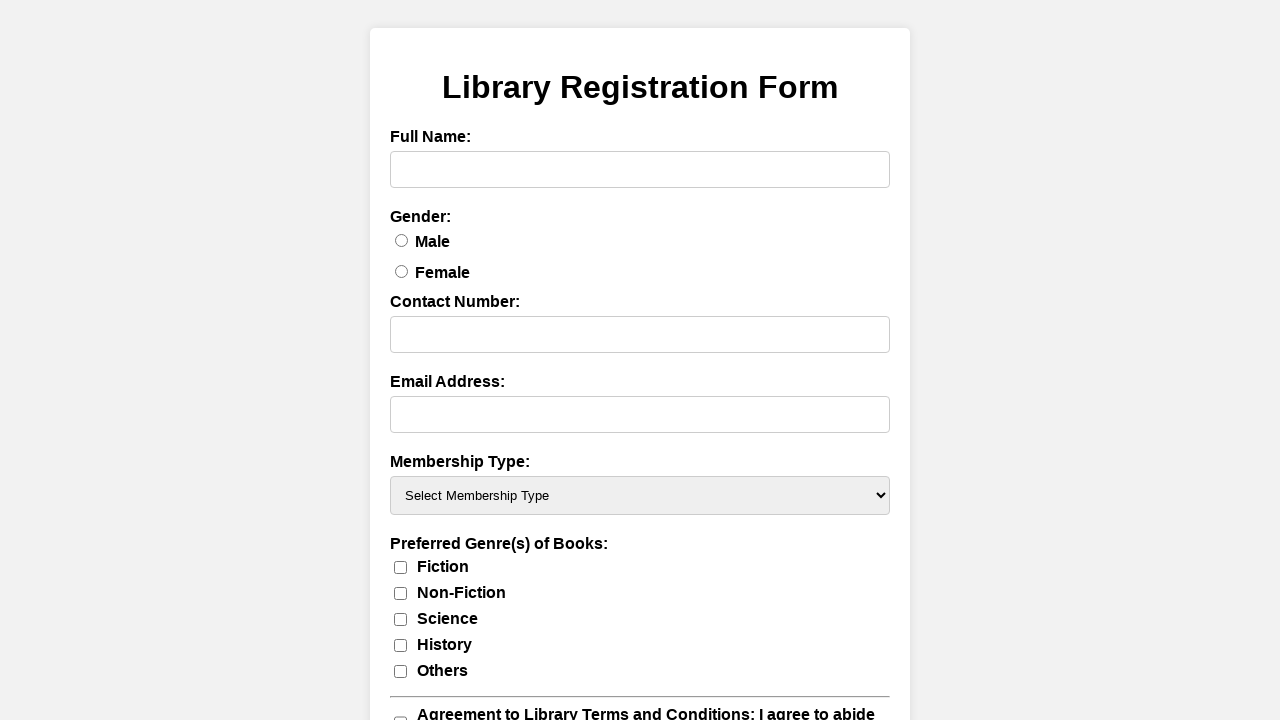

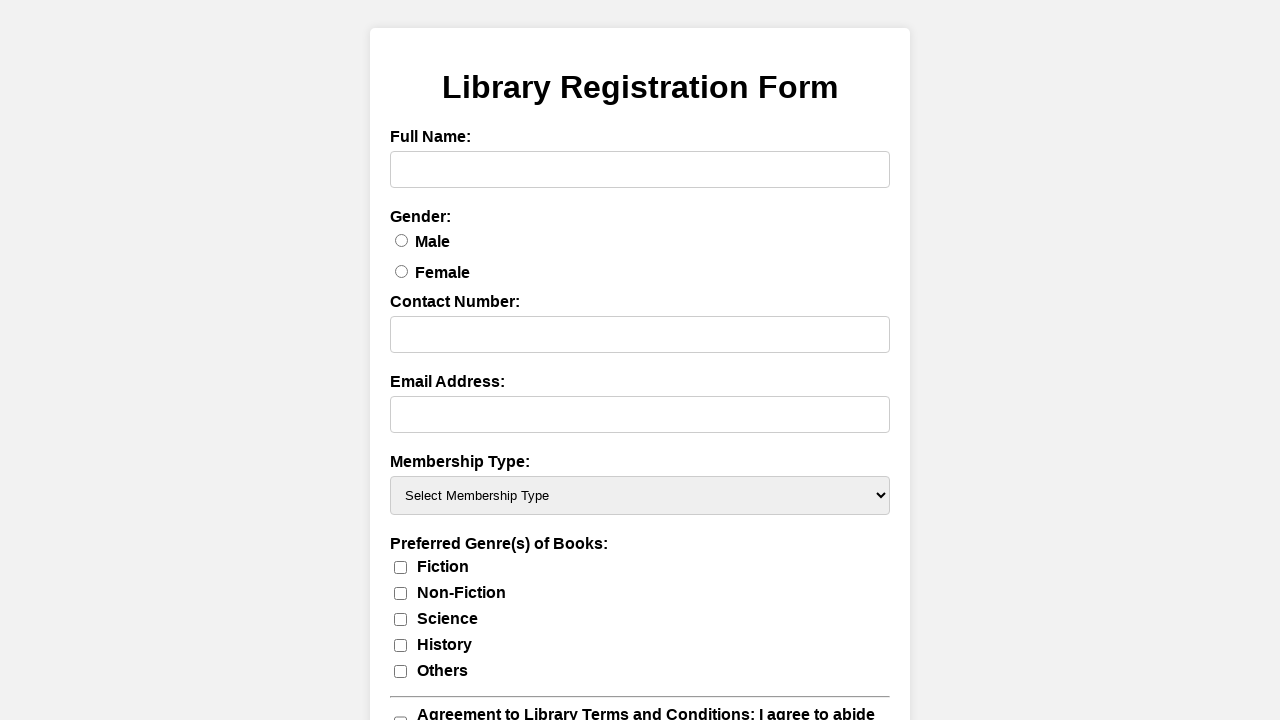